Tests iframe switching functionality by navigating to a frames demo page, switching to an iframe, and interacting with elements inside it

Starting URL: https://demoqa.com/frames

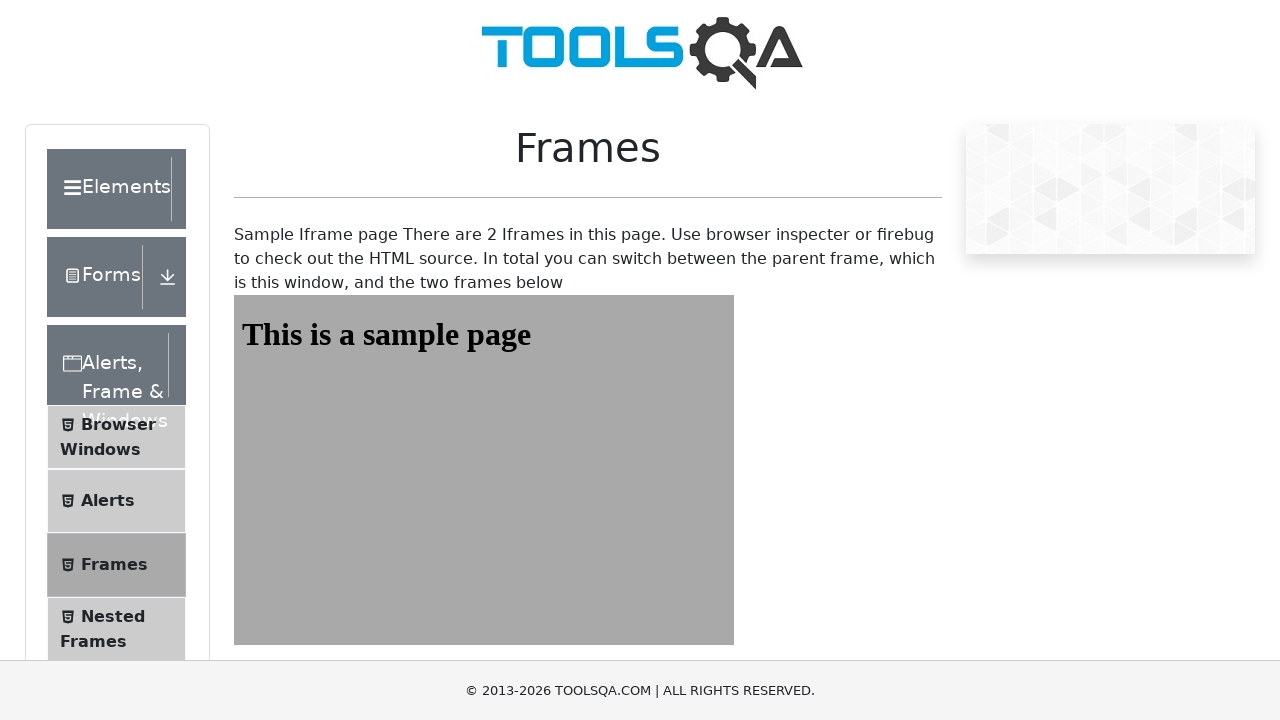

Reloaded the frames demo page
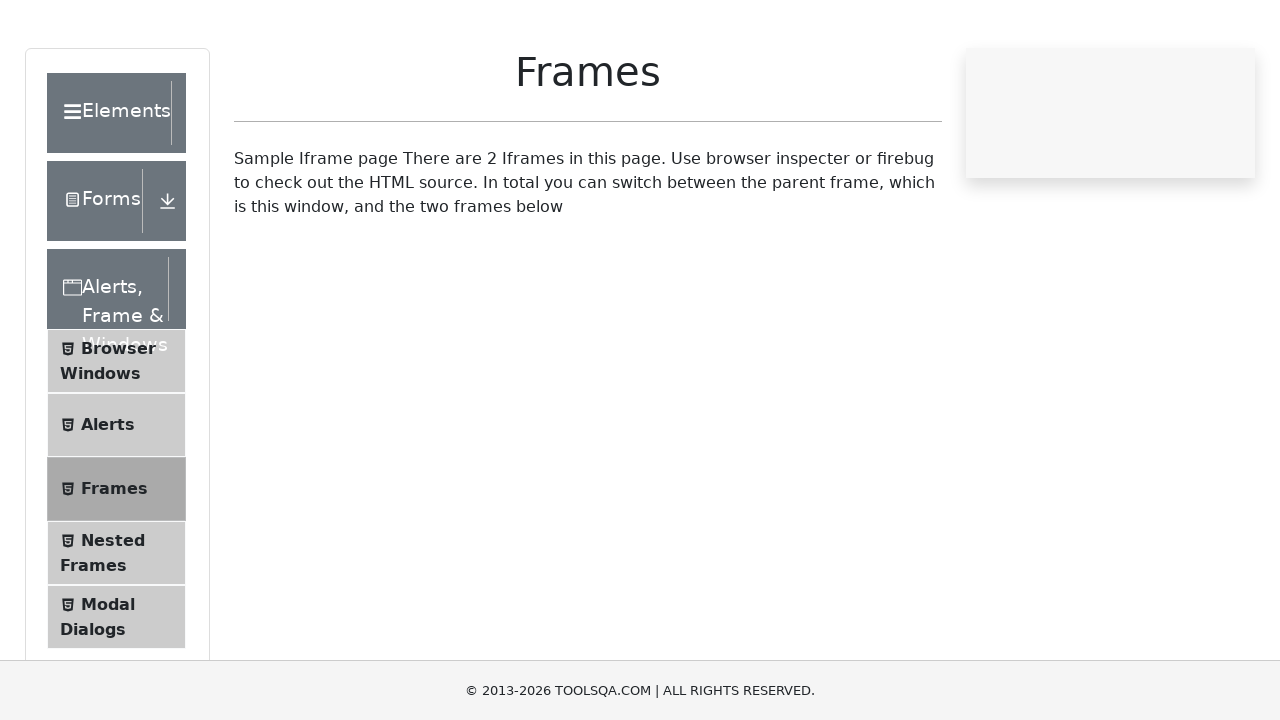

Located and switched to iframe with id 'frame1'
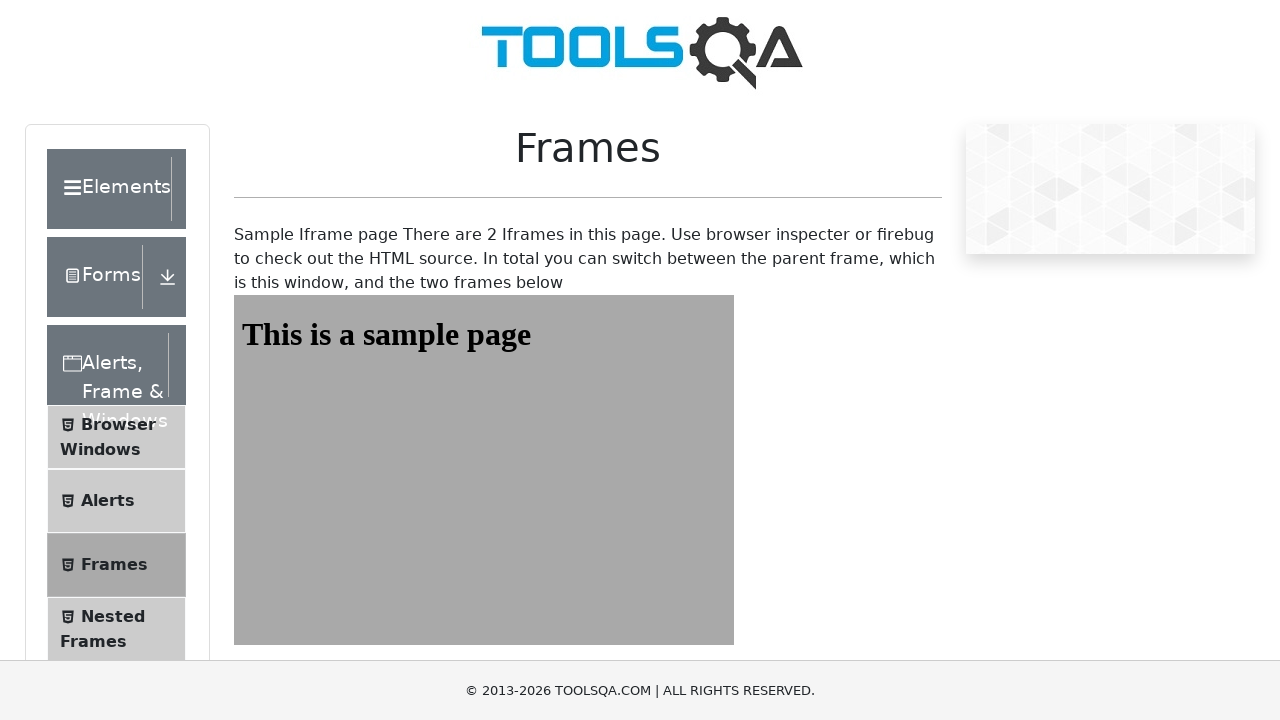

Retrieved heading text from iframe: 'This is a sample page'
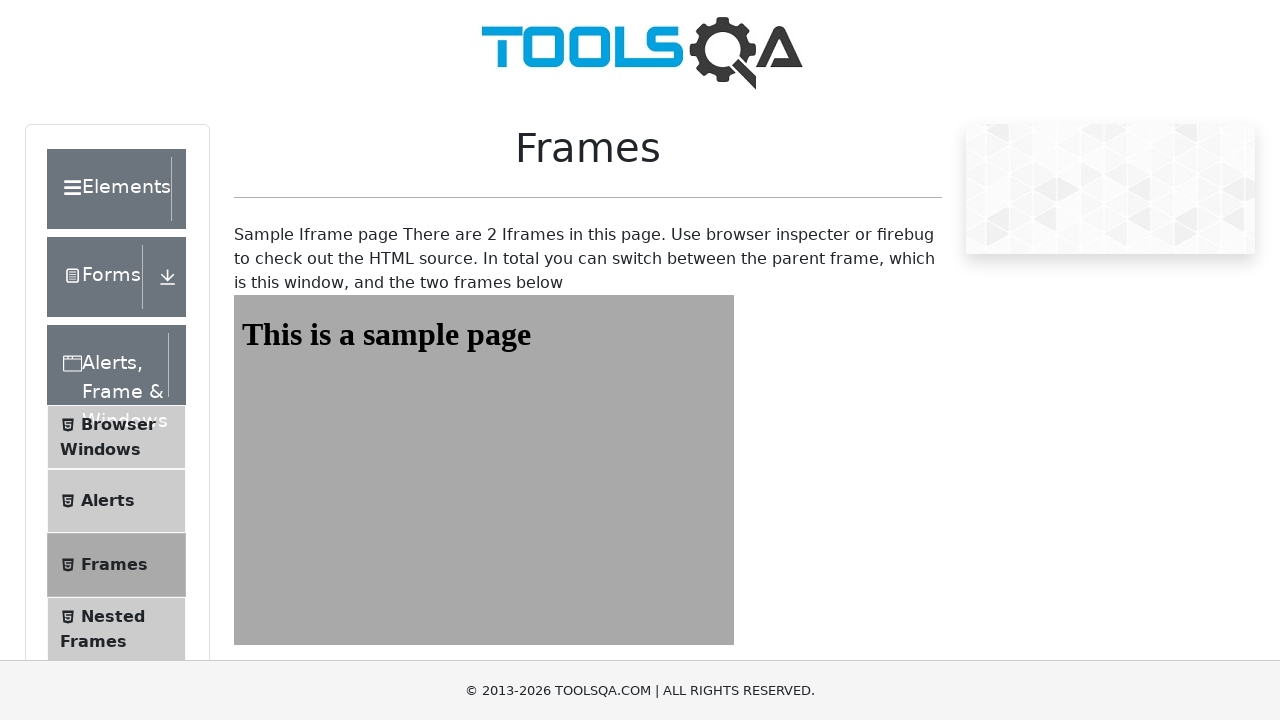

Verified that heading text is not None
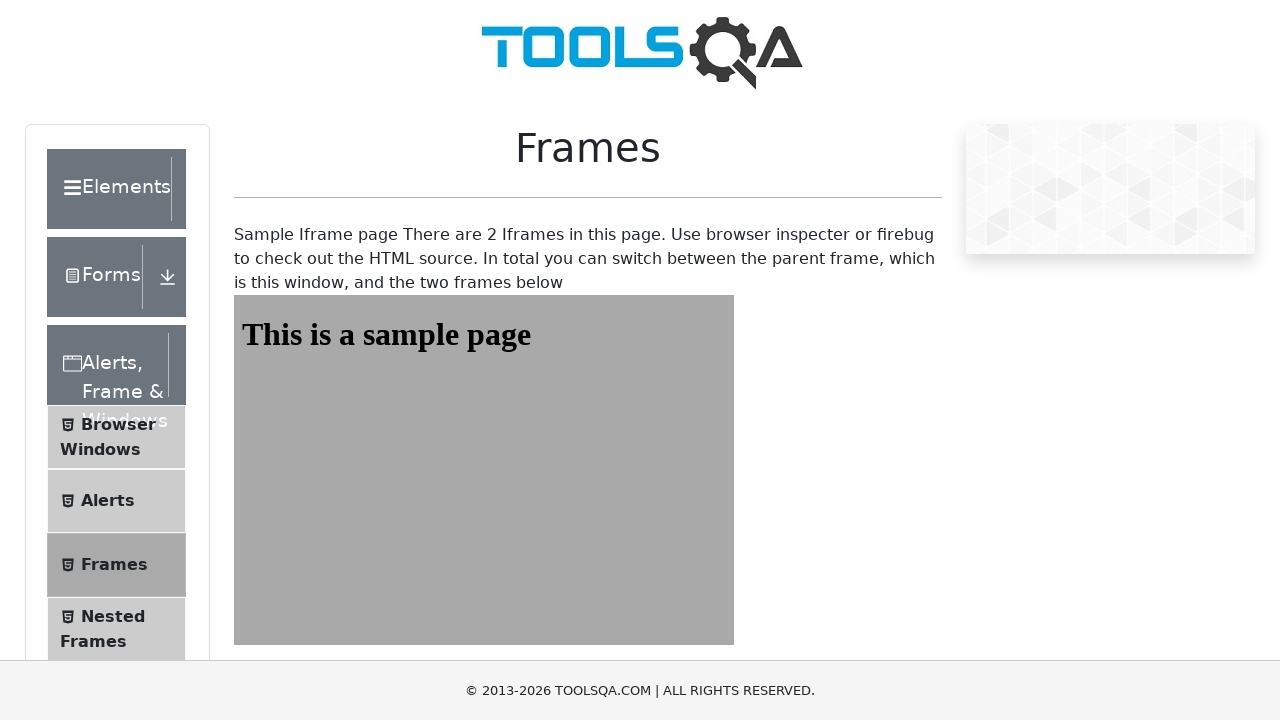

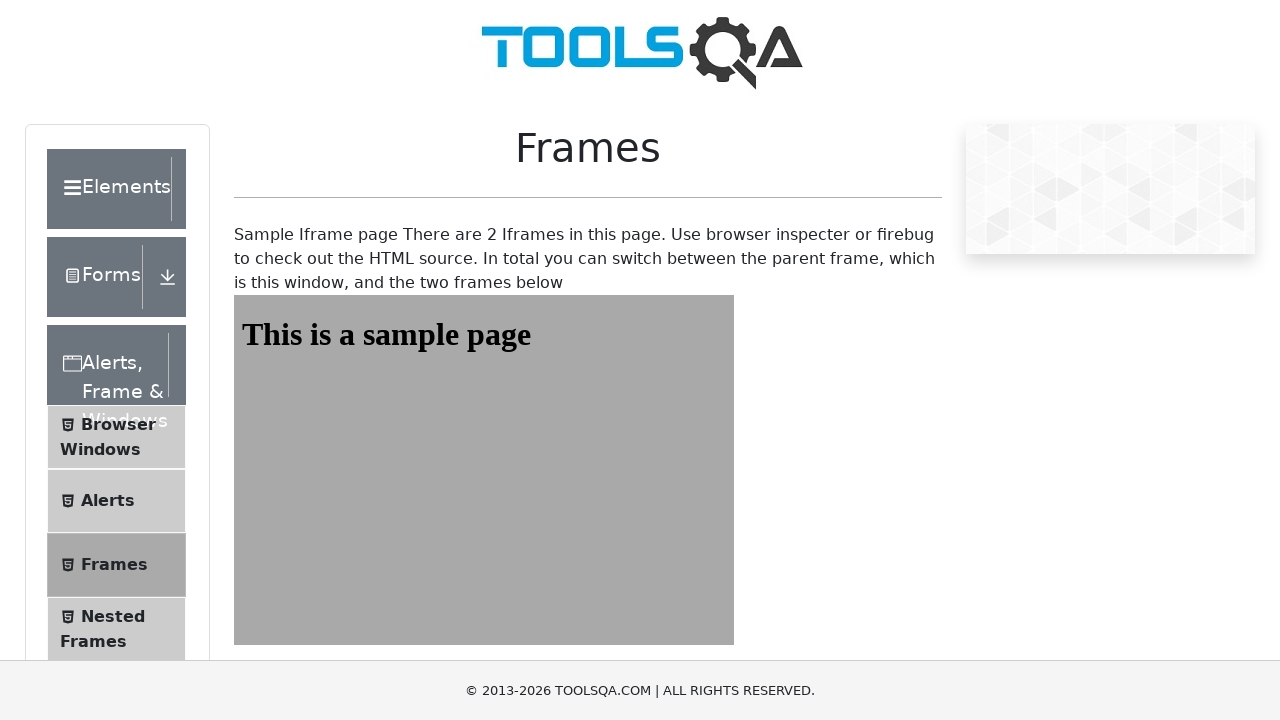